Tests the Open SVG functionality by clicking the button, uploading an SVG file via file chooser, and verifying the SVG is rendered

Starting URL: https://demo.playwright.dev/svgomg

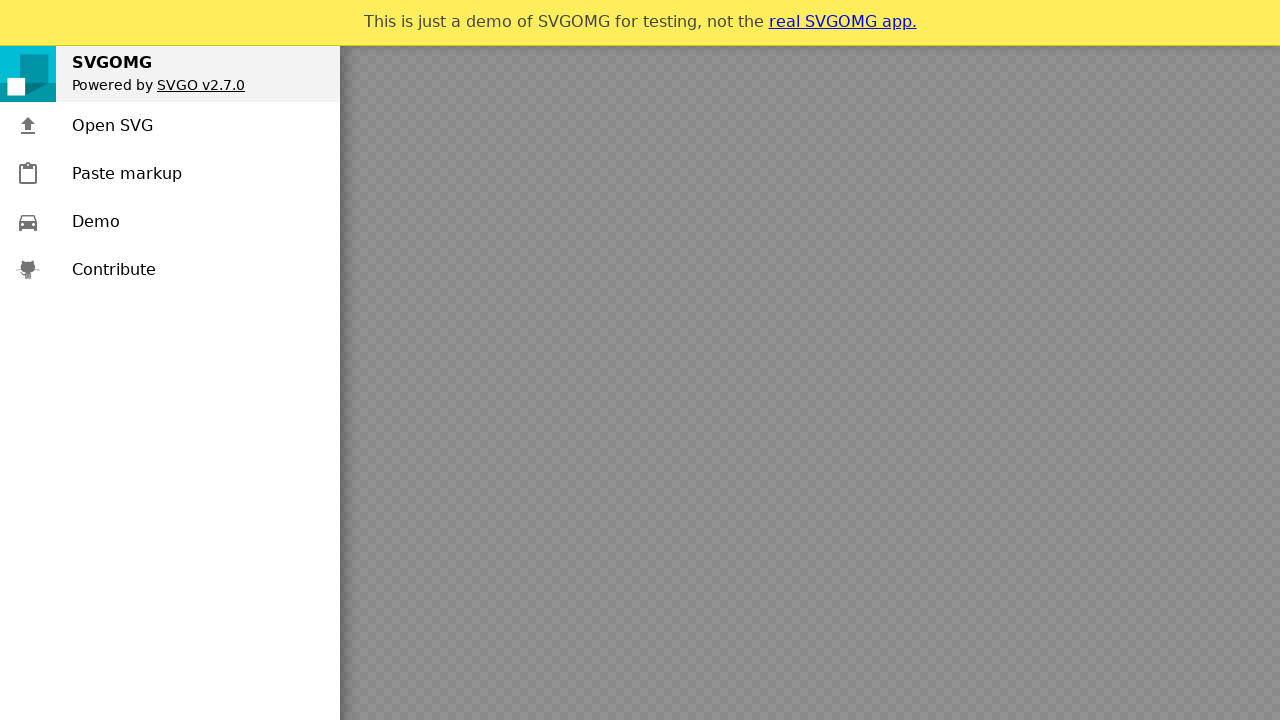

Clicked Open SVG button and file chooser appeared at (112, 126) on text=Open SVG
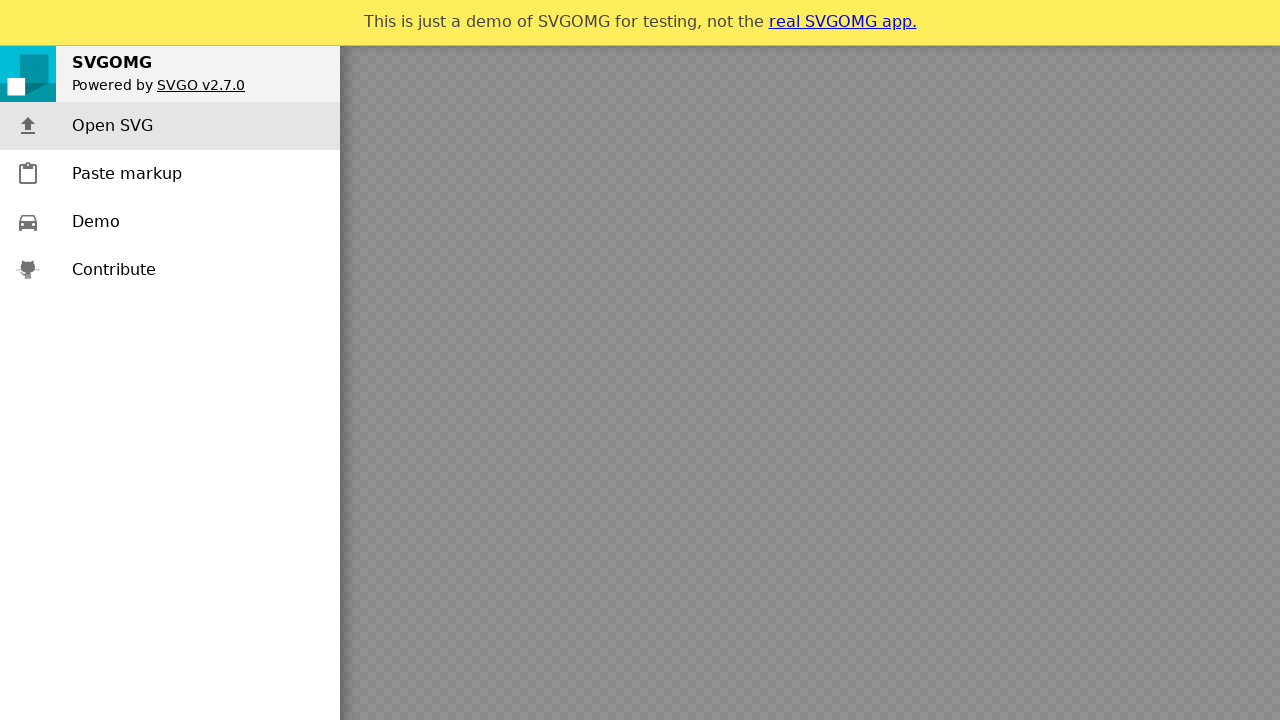

File chooser dialog opened
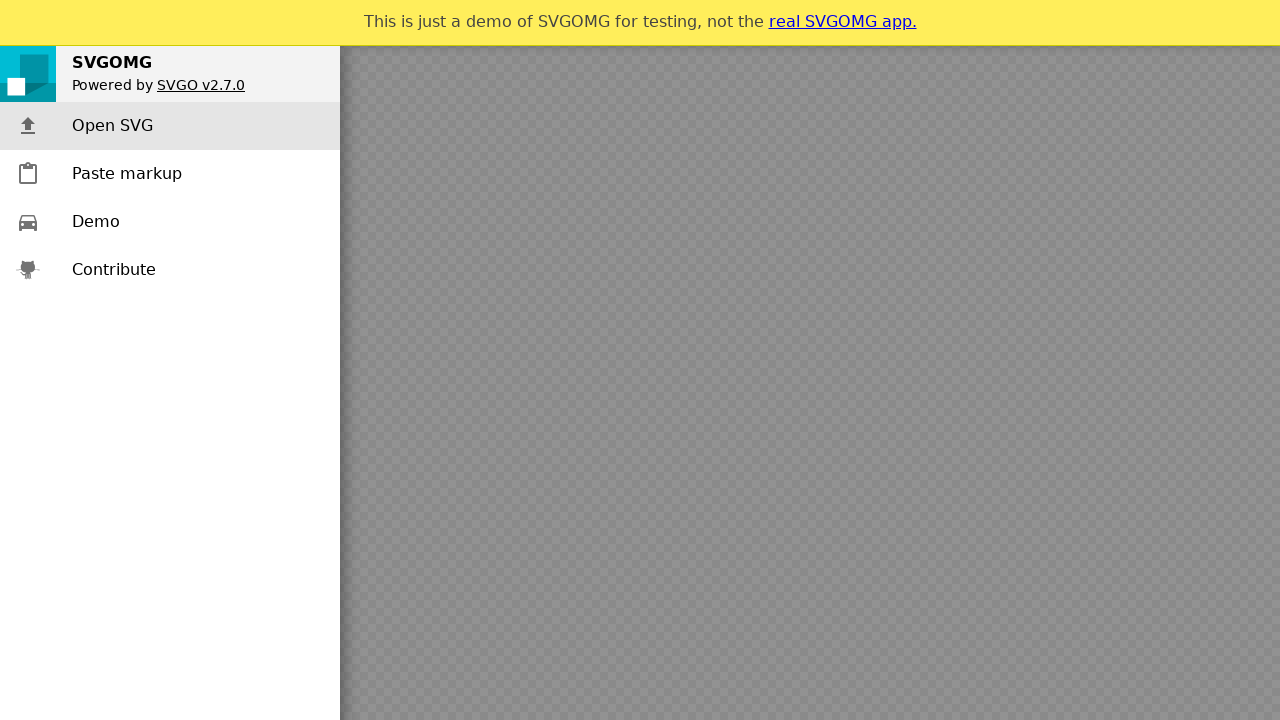

SVG file uploaded through file chooser
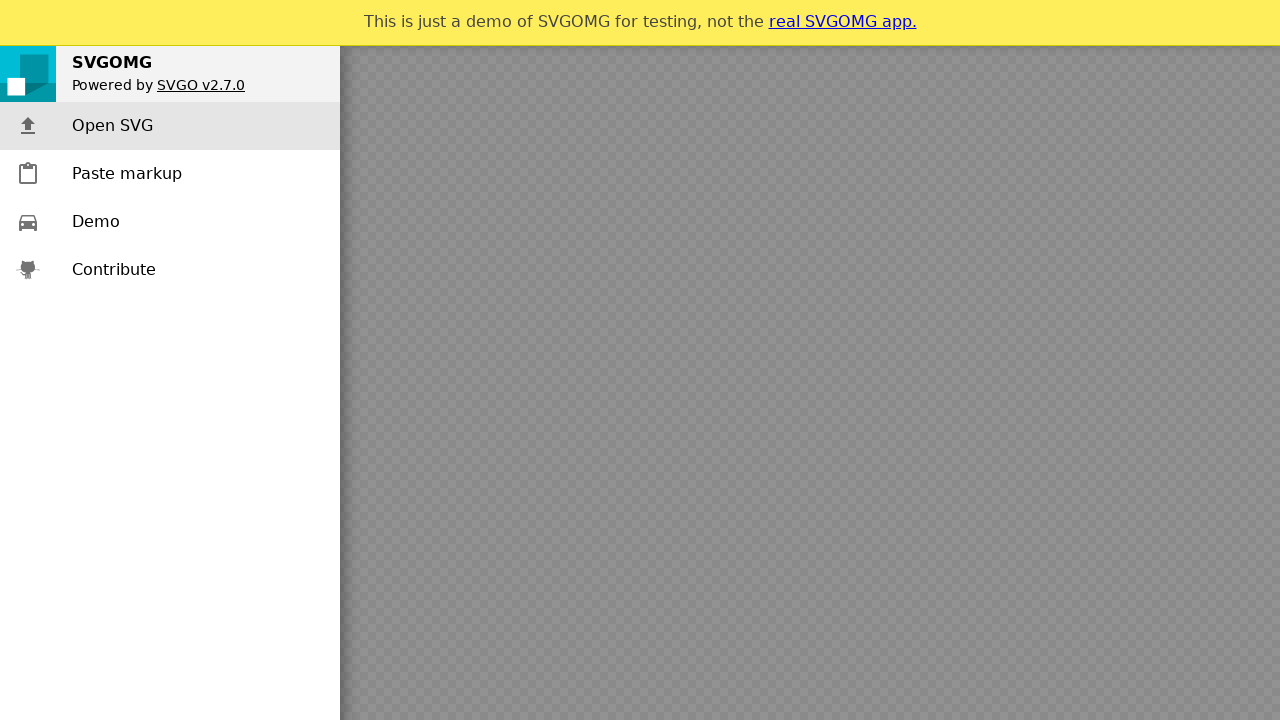

SVG element rendered and verified in frame
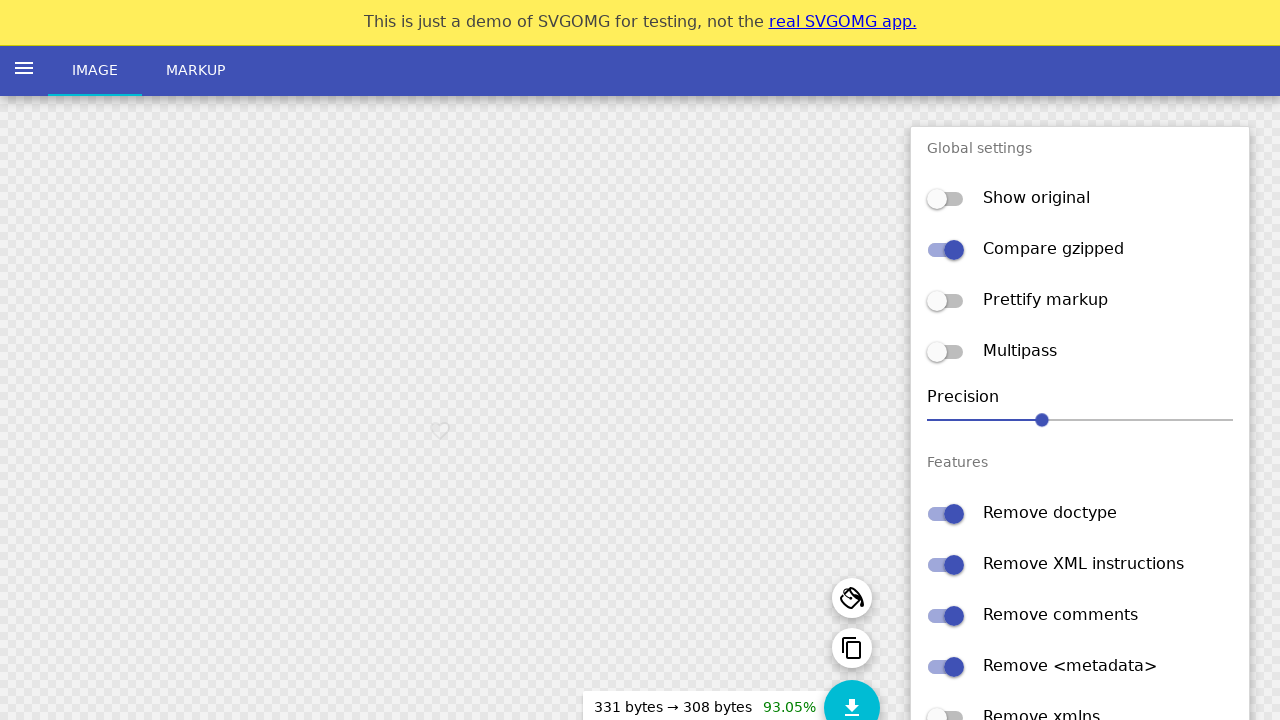

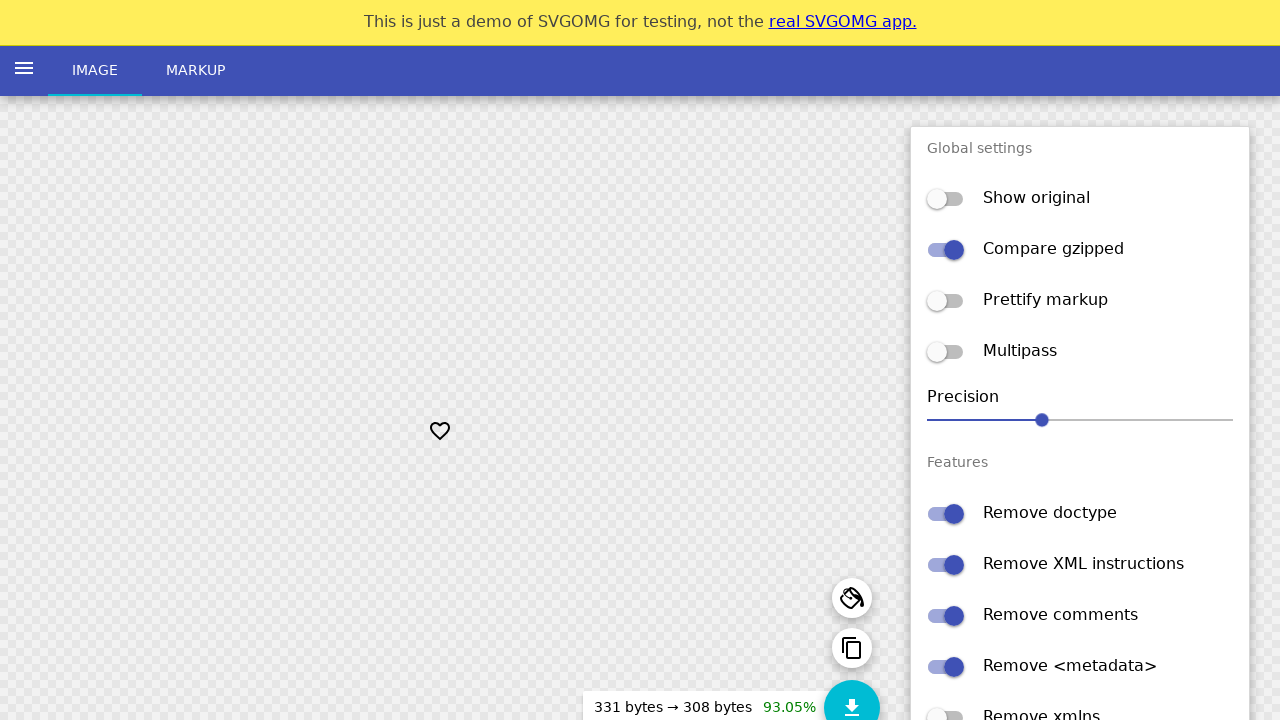